Tests mortgage calculator form by entering home value and selecting a start month from dropdown

Starting URL: https://www.mortgagecalculator.org/

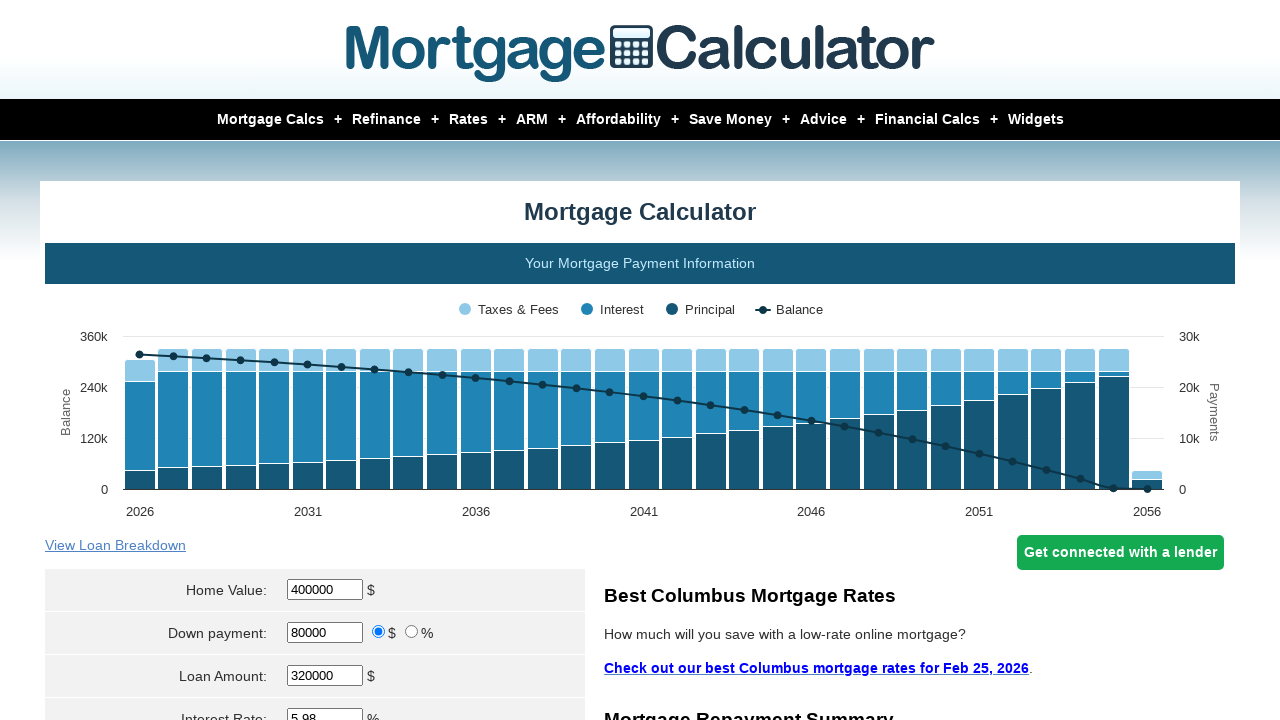

Scrolled down 400px to view form elements
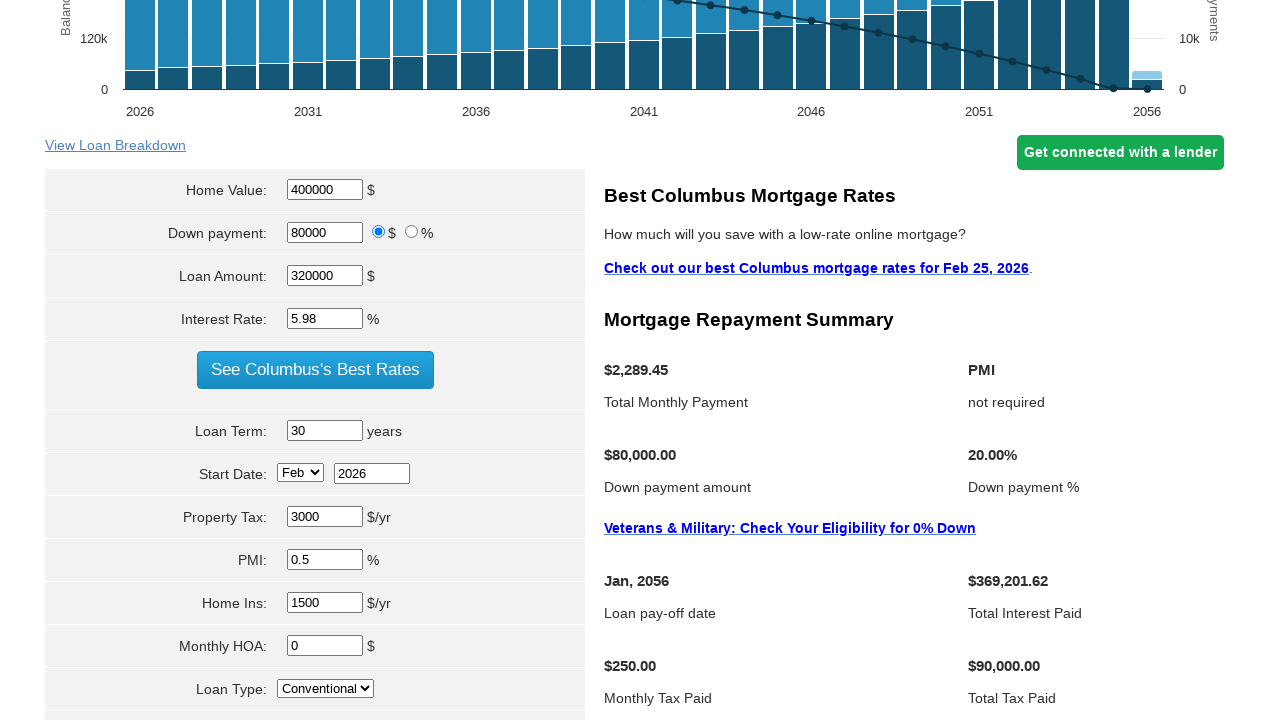

Located home value input field
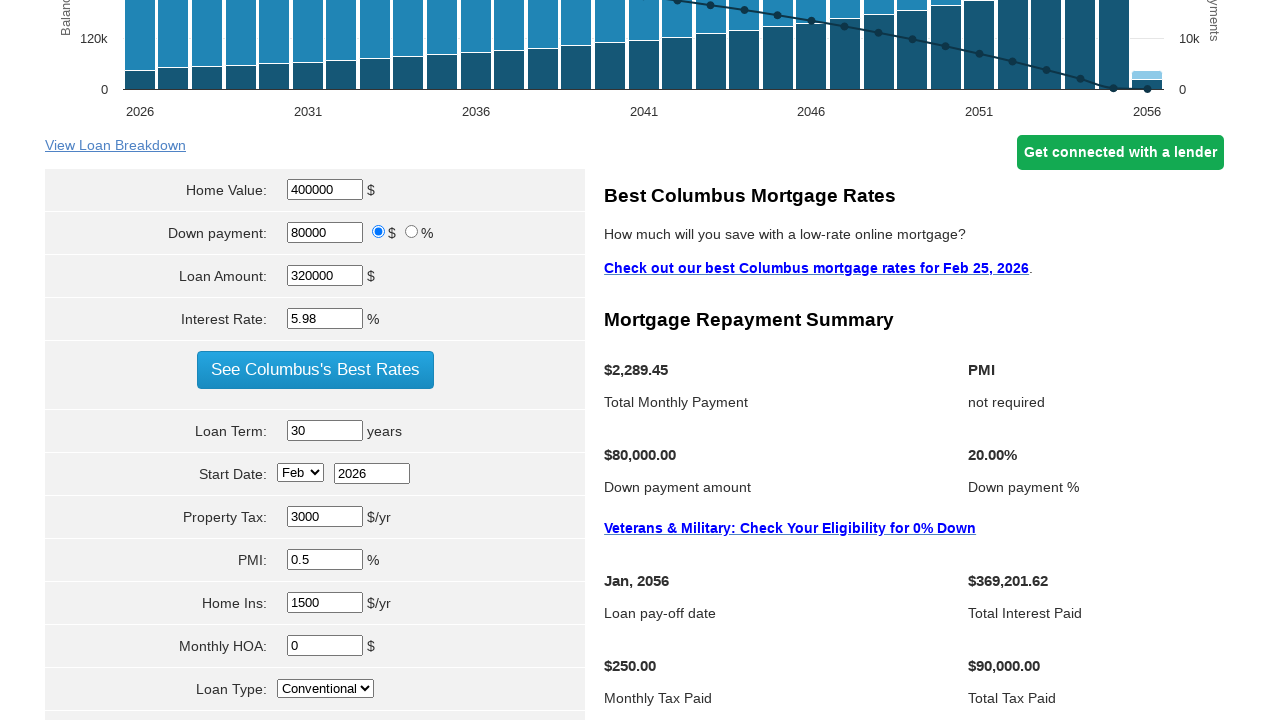

Cleared home value input field on #homeval
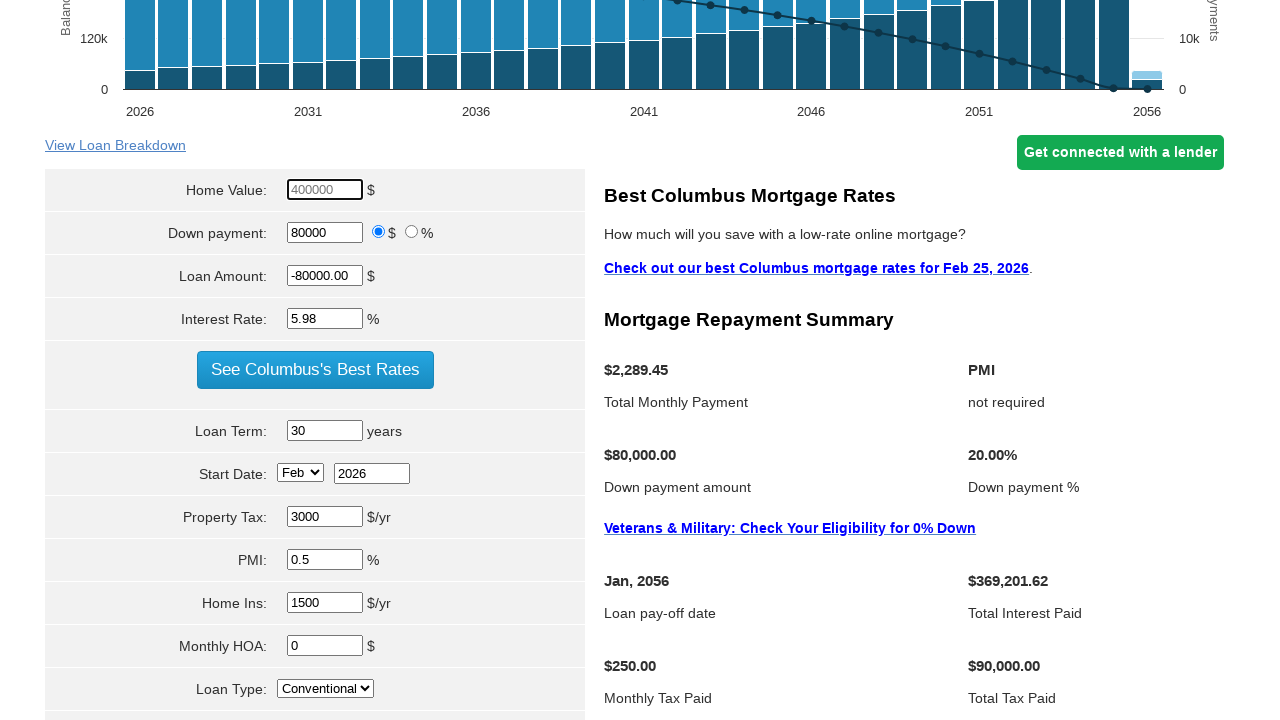

Entered home value of $350,000 on #homeval
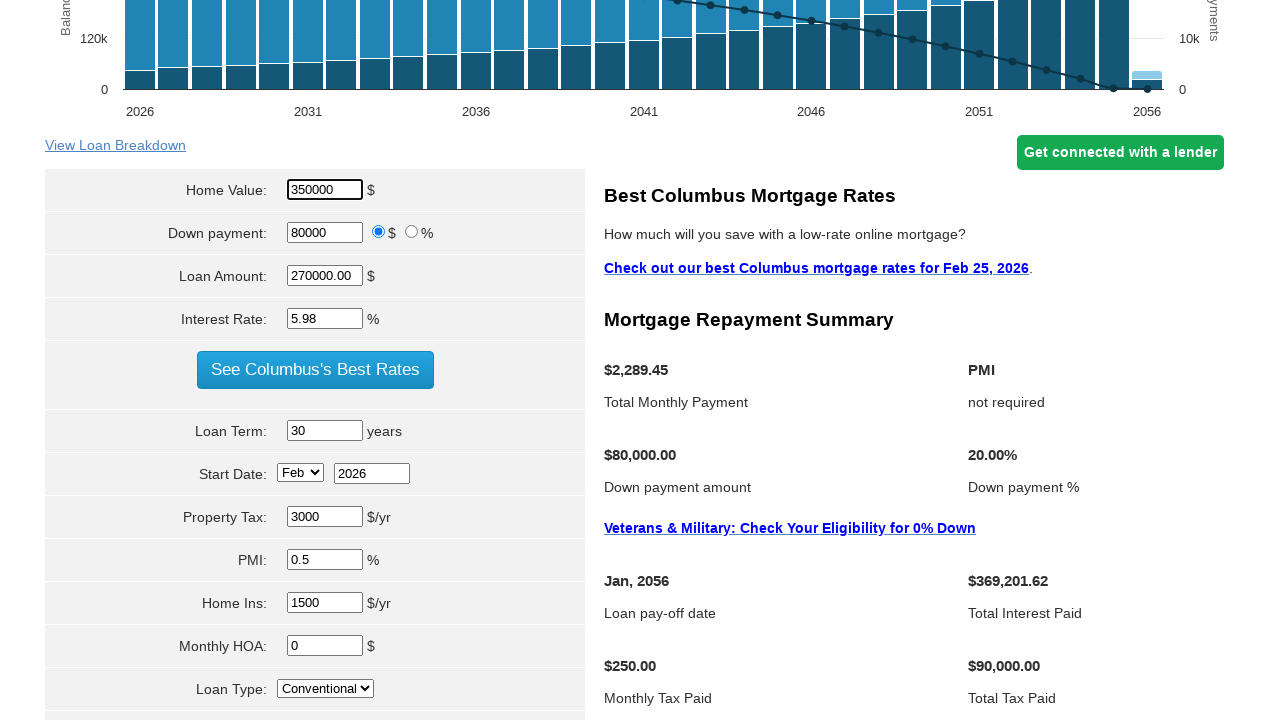

Selected November (value 10) from start month dropdown on select[name='param[start_month]']
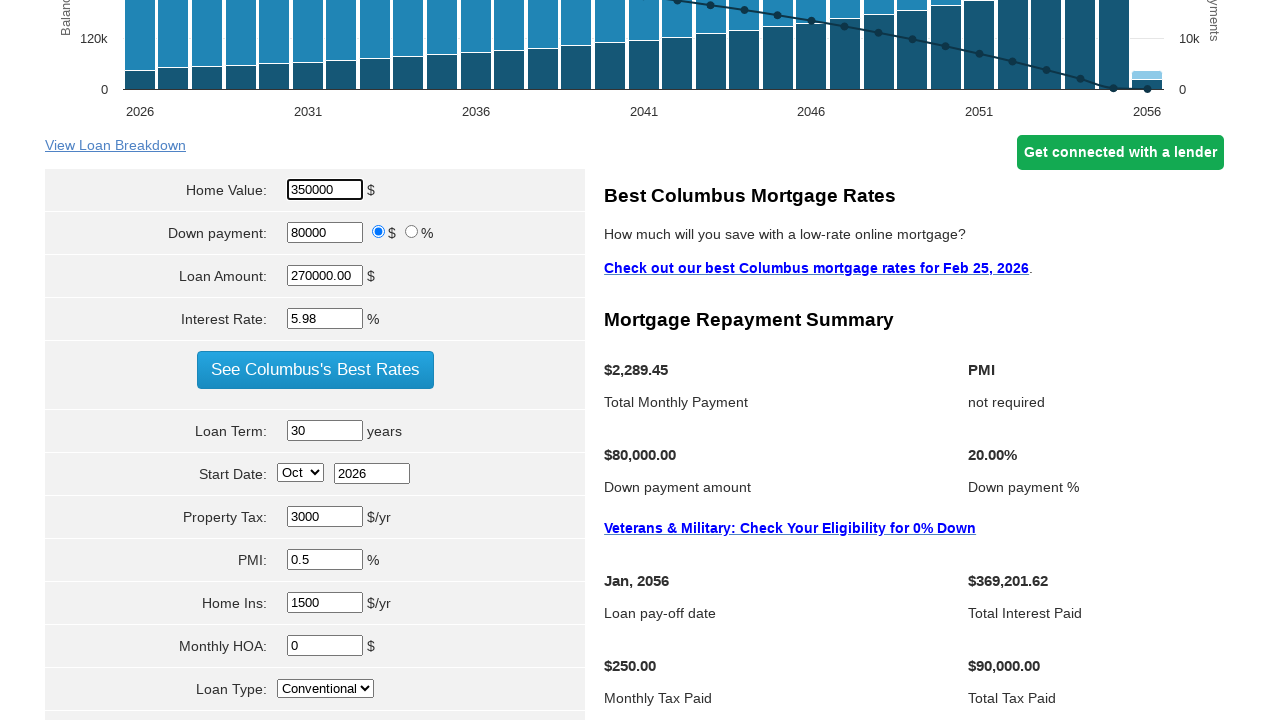

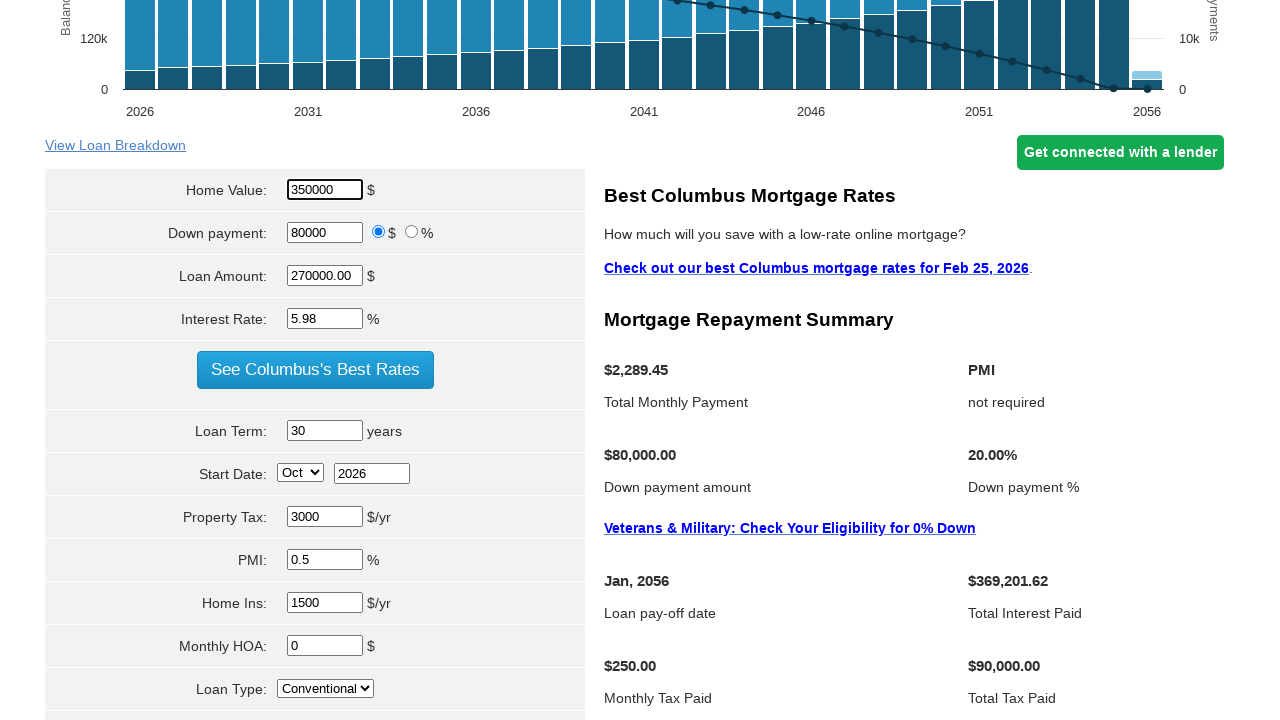